Tests redirect functionality by clicking a redirect link and verifying the browser navigates to the expected URL

Starting URL: https://the-internet.herokuapp.com/redirector

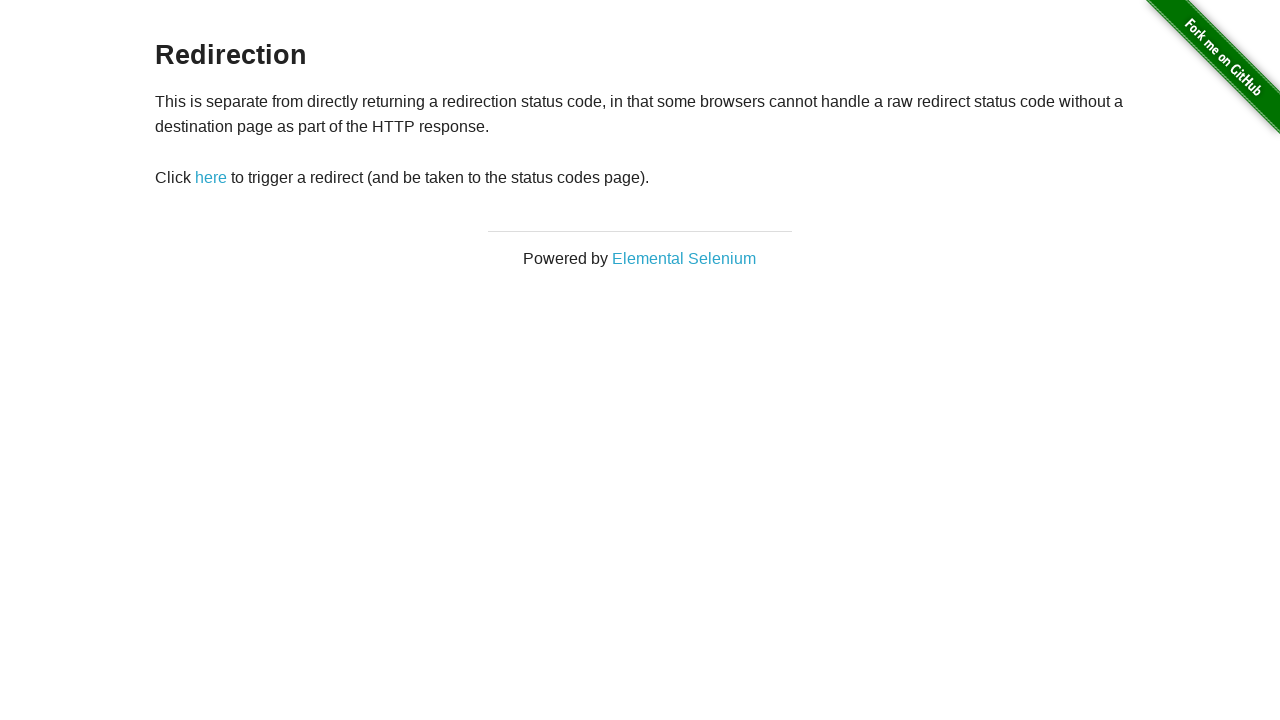

Clicked the redirect link at (211, 178) on #redirect
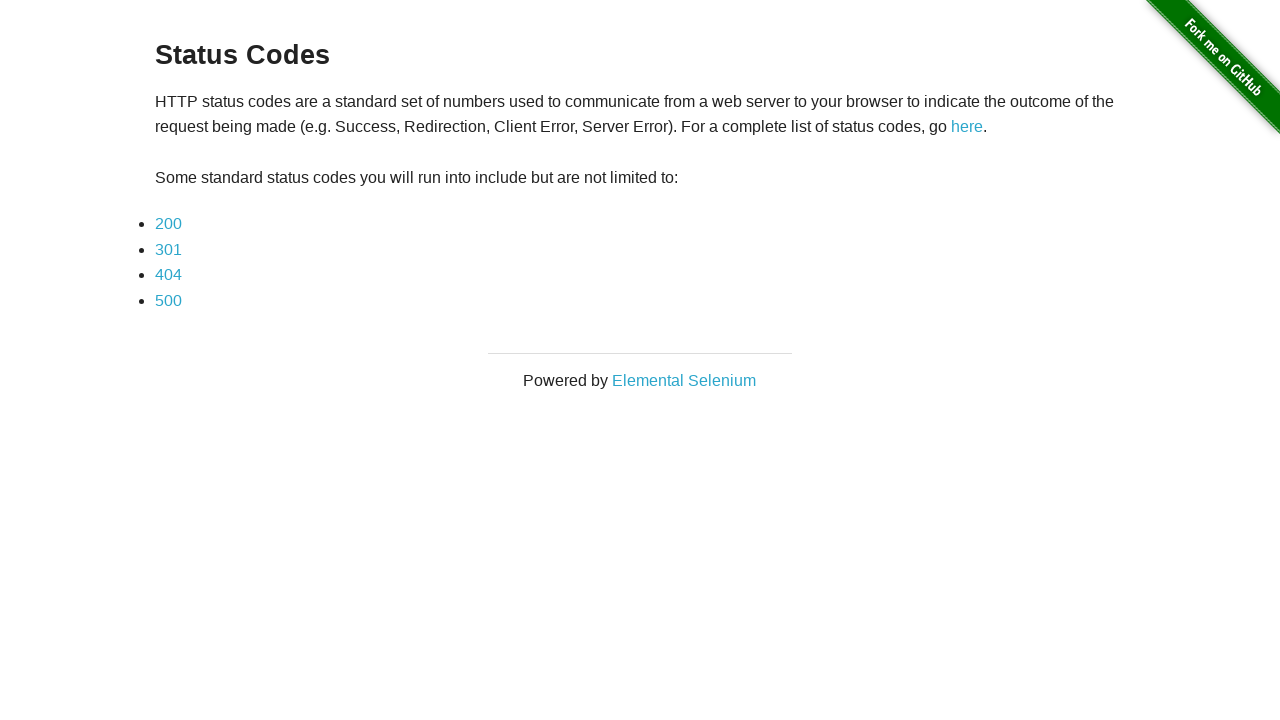

Browser redirected to status_codes page
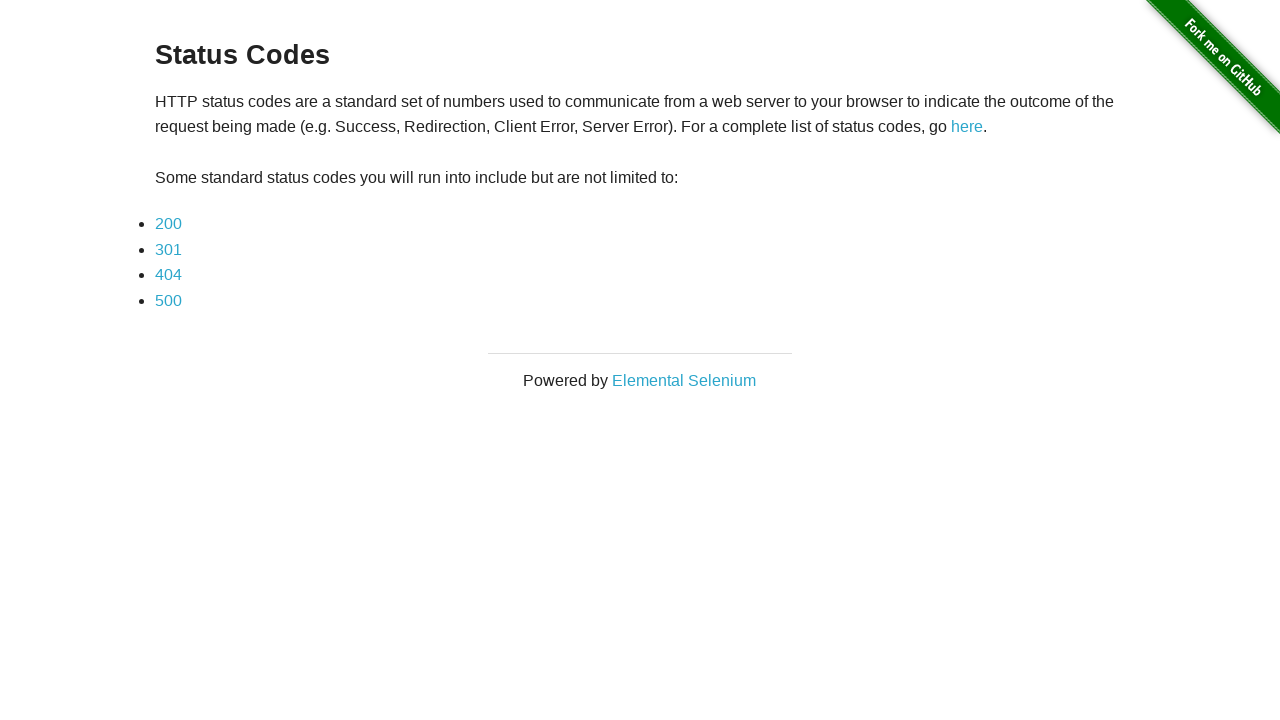

Verified URL contains '/status_codes' path
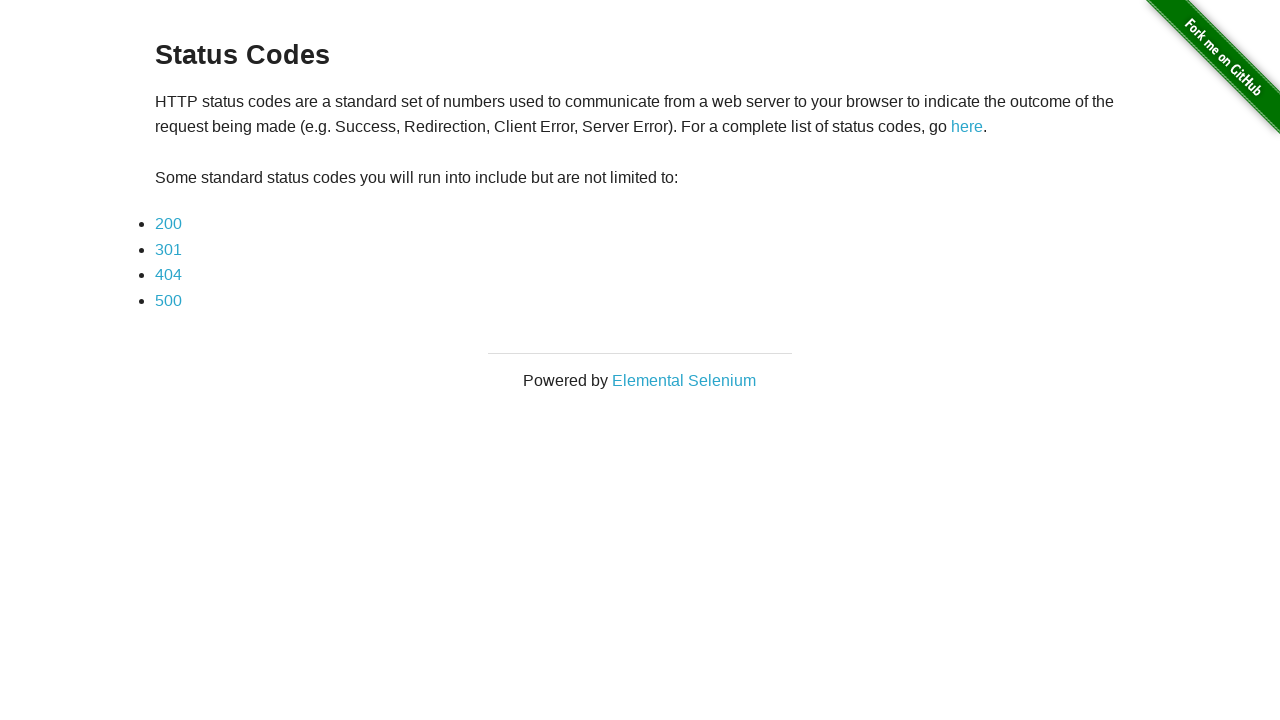

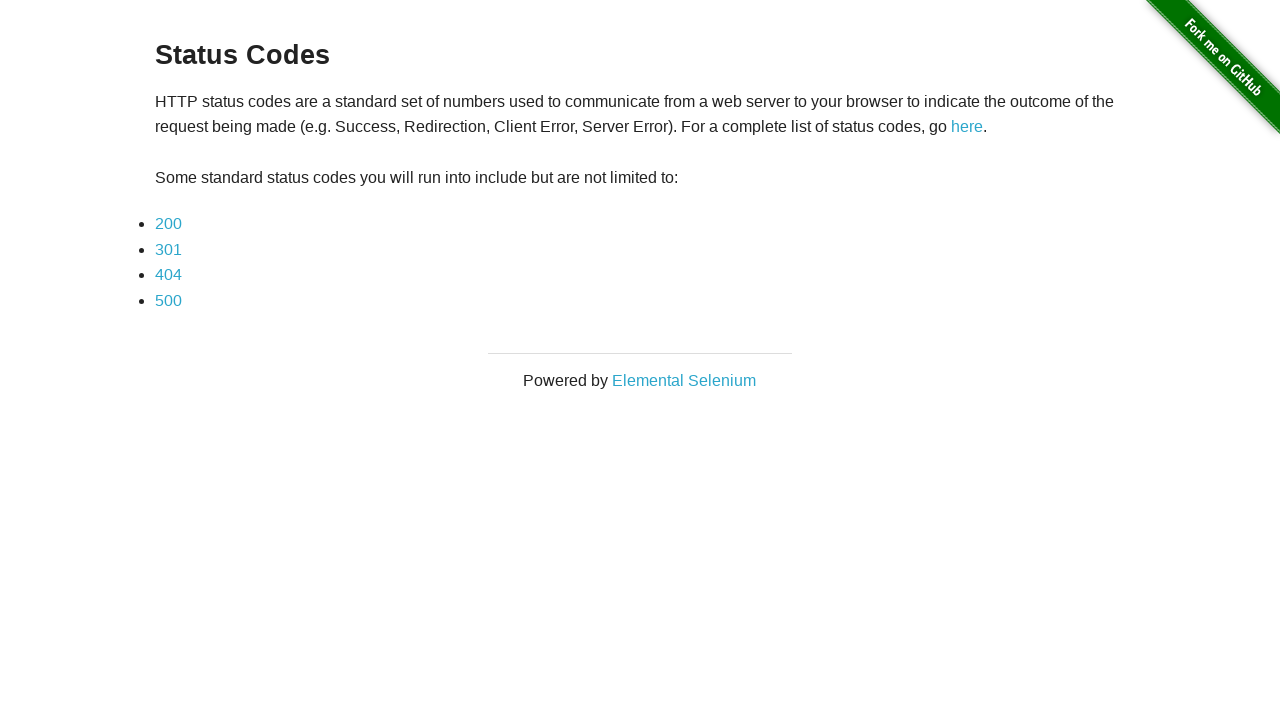